Tests the Automation Demo Site by validating the heading and clicking the new tab button to open a new browser tab

Starting URL: https://demo.automationtesting.in/Windows.html

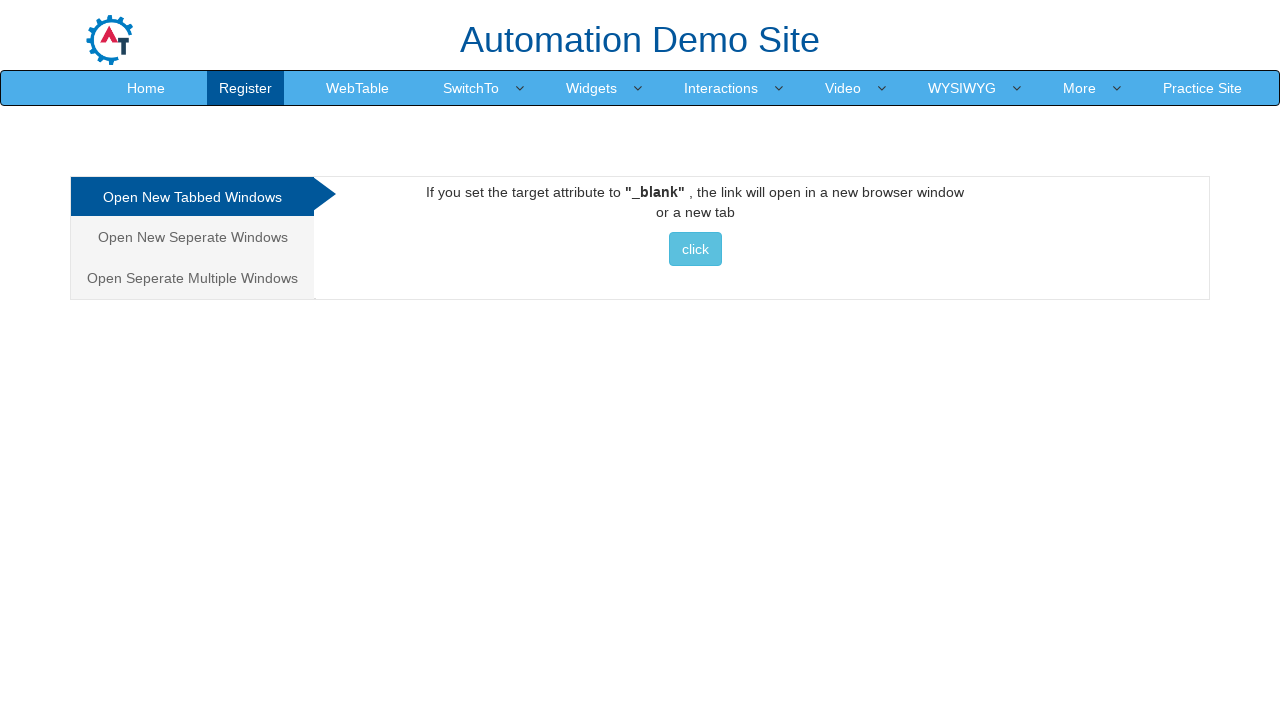

Retrieved heading text from the page
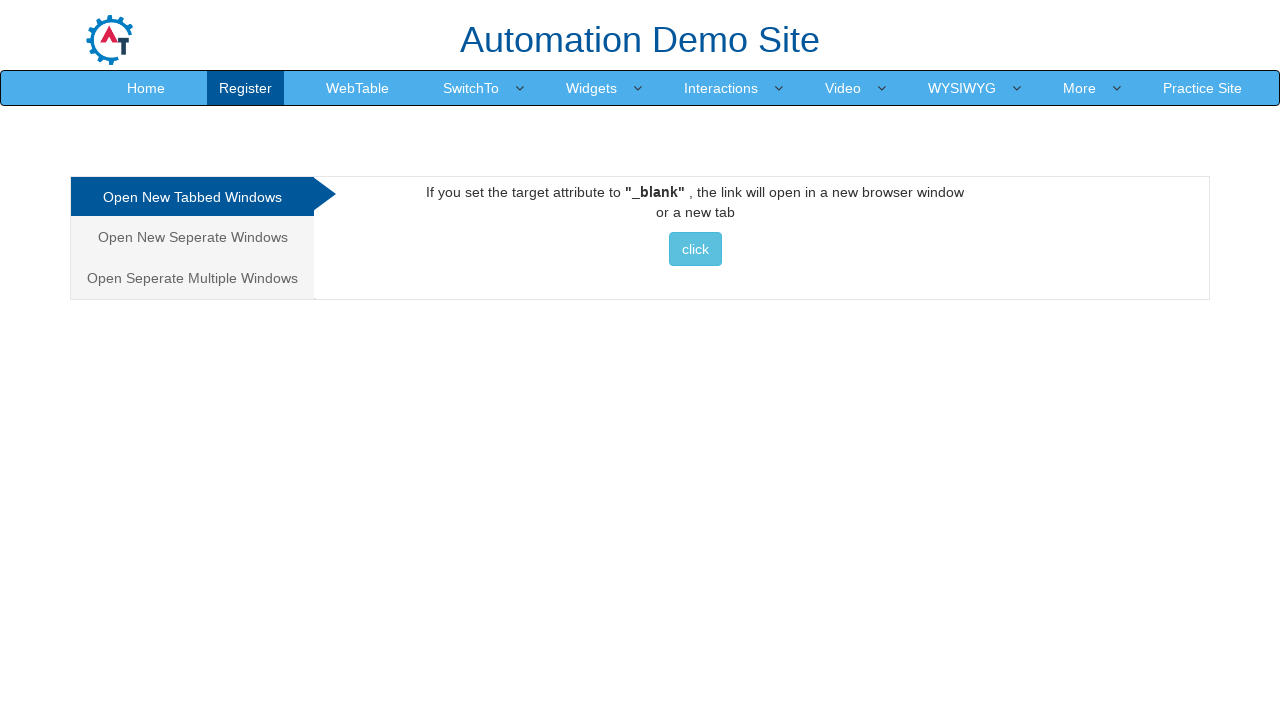

Validated that 'Automation Demo Site' heading is present
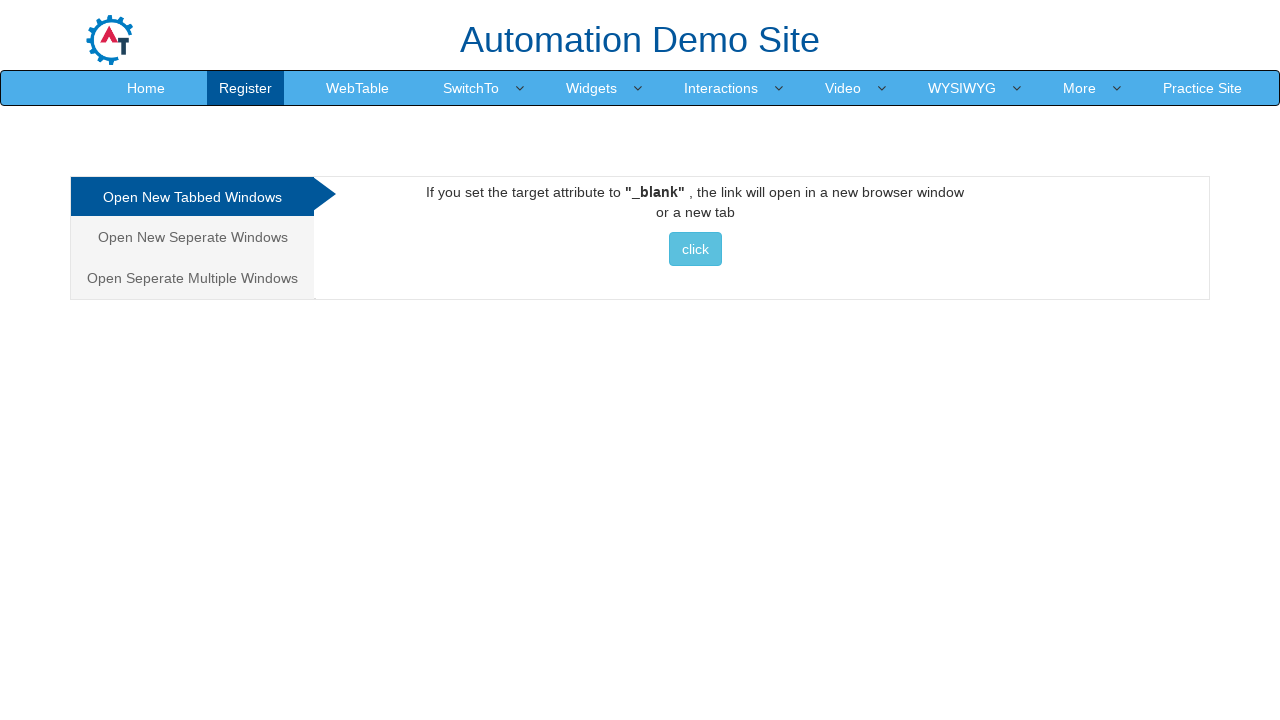

Clicked the new tab button to open a new browser tab at (695, 249) on xpath=//button[@class="btn btn-info"]
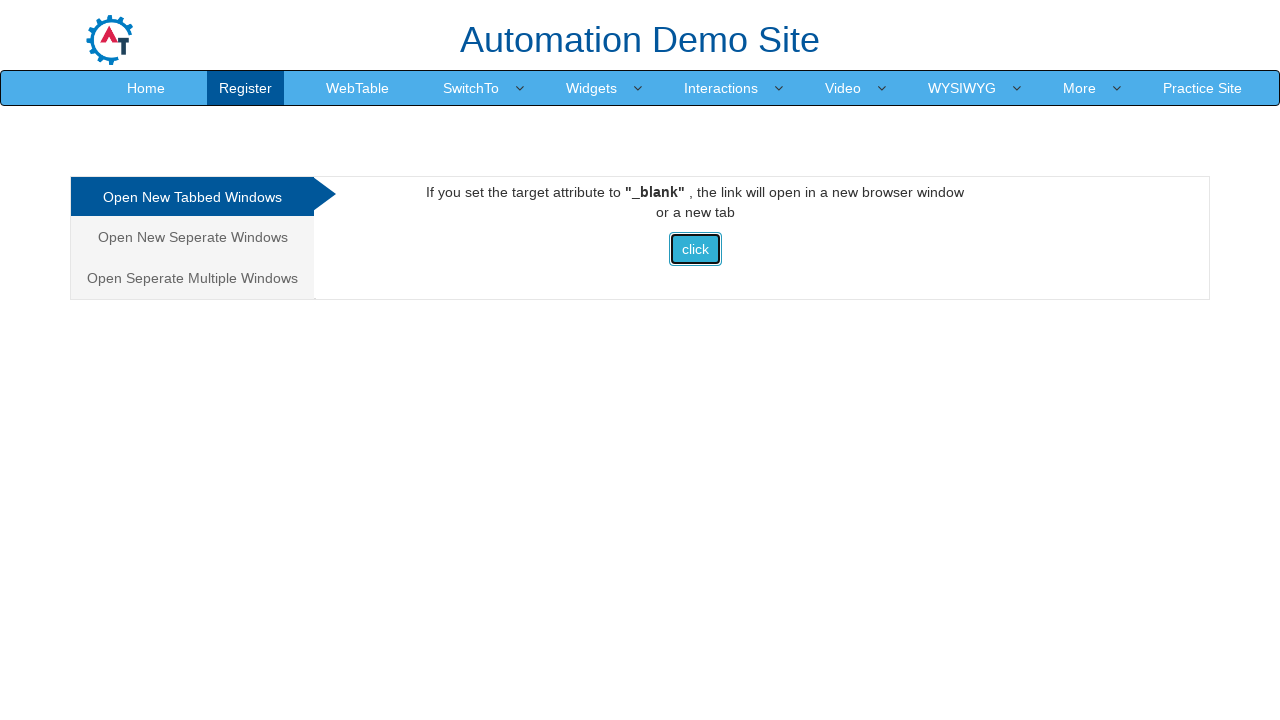

Obtained reference to the newly opened page
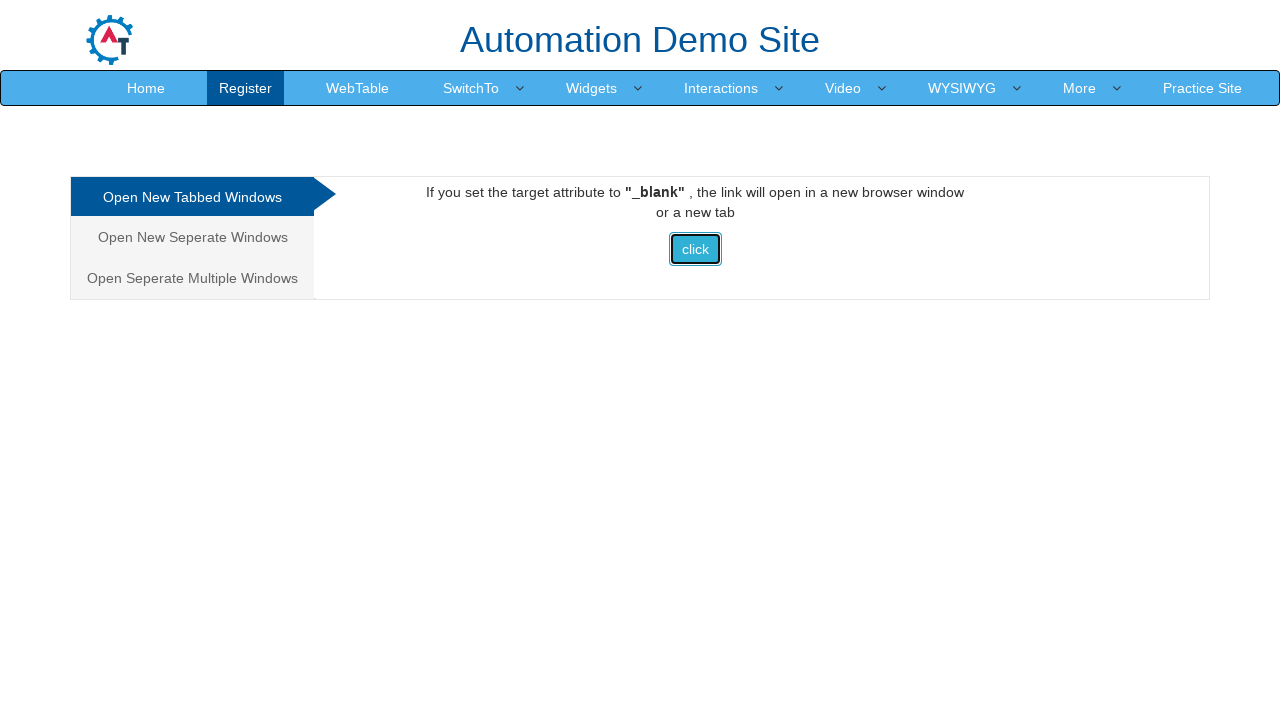

Waited for the new page to fully load
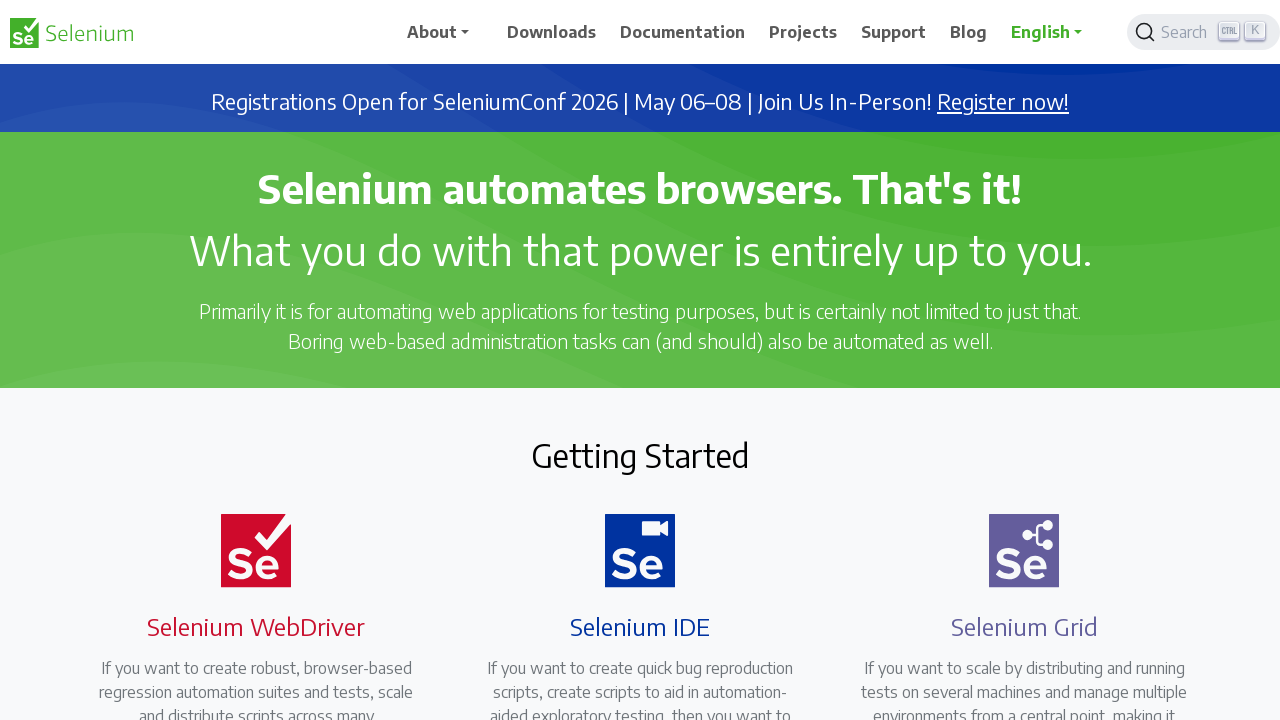

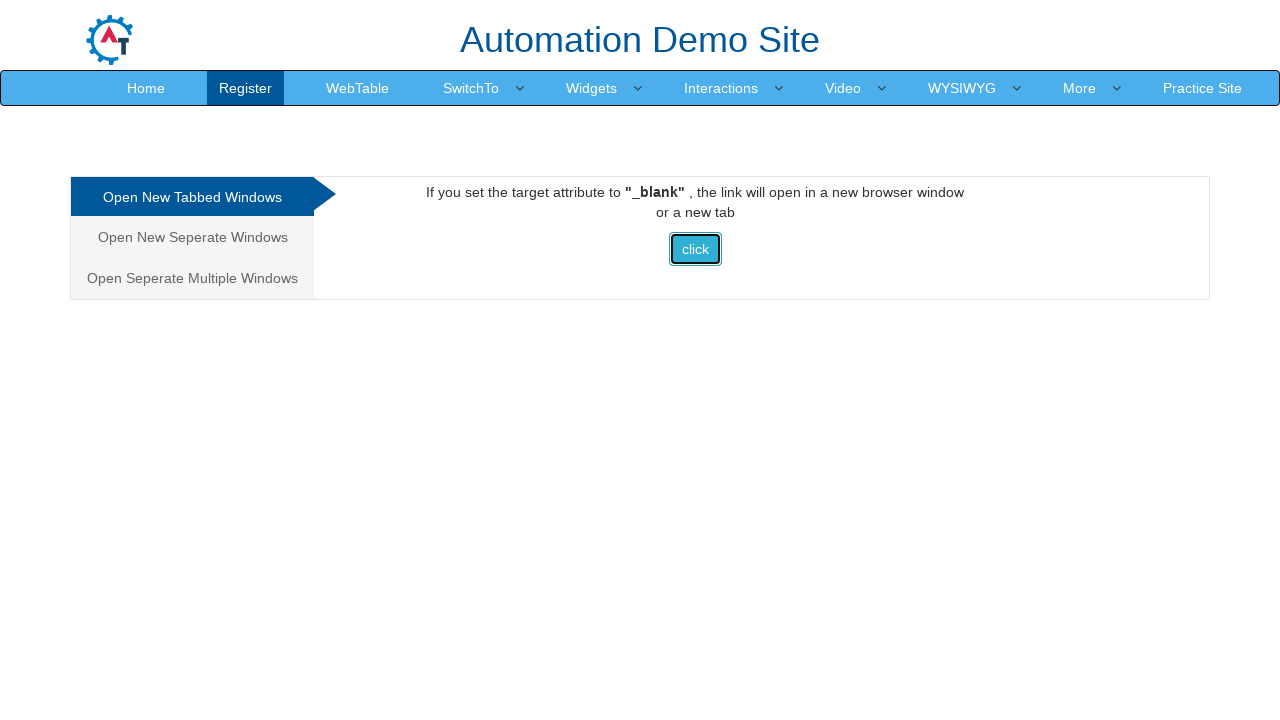